Tests opening a new tab from a button click, switching to the new tab to verify it opened, then switching back to the original tab

Starting URL: https://rahulshettyacademy.com/AutomationPractice/

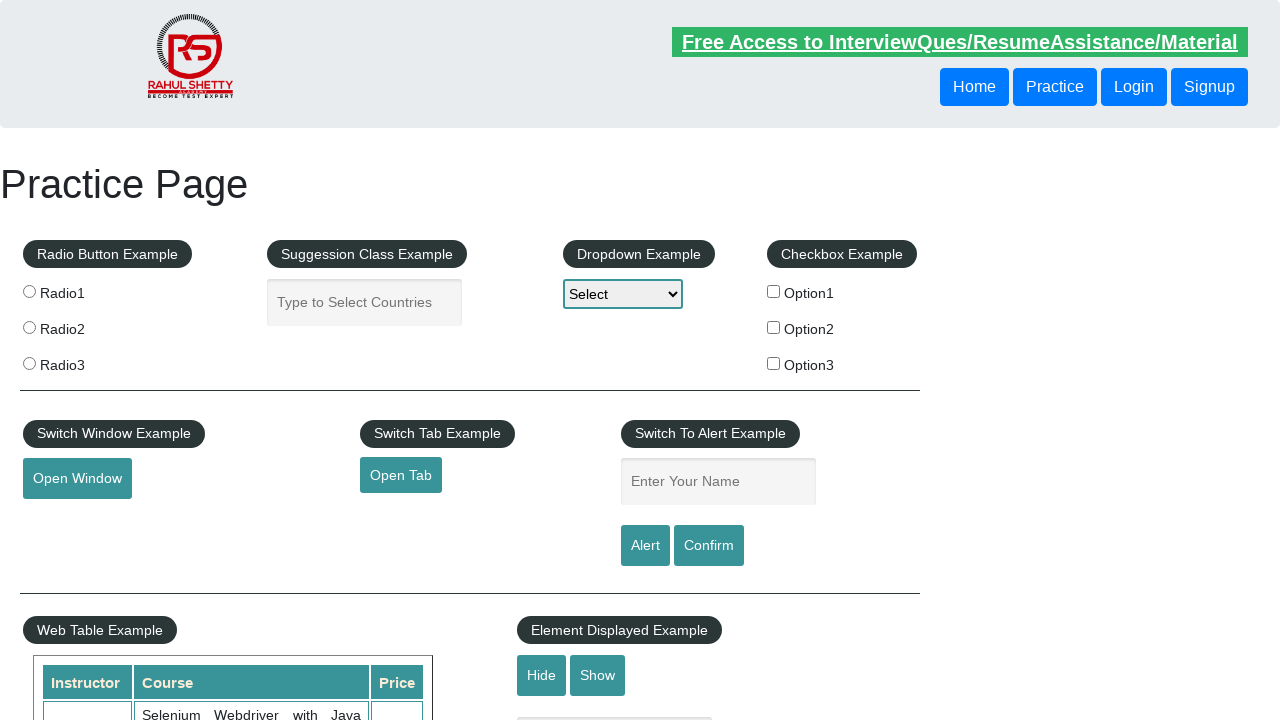

Clicked 'Open Tab' button to open new tab at (401, 475) on #opentab
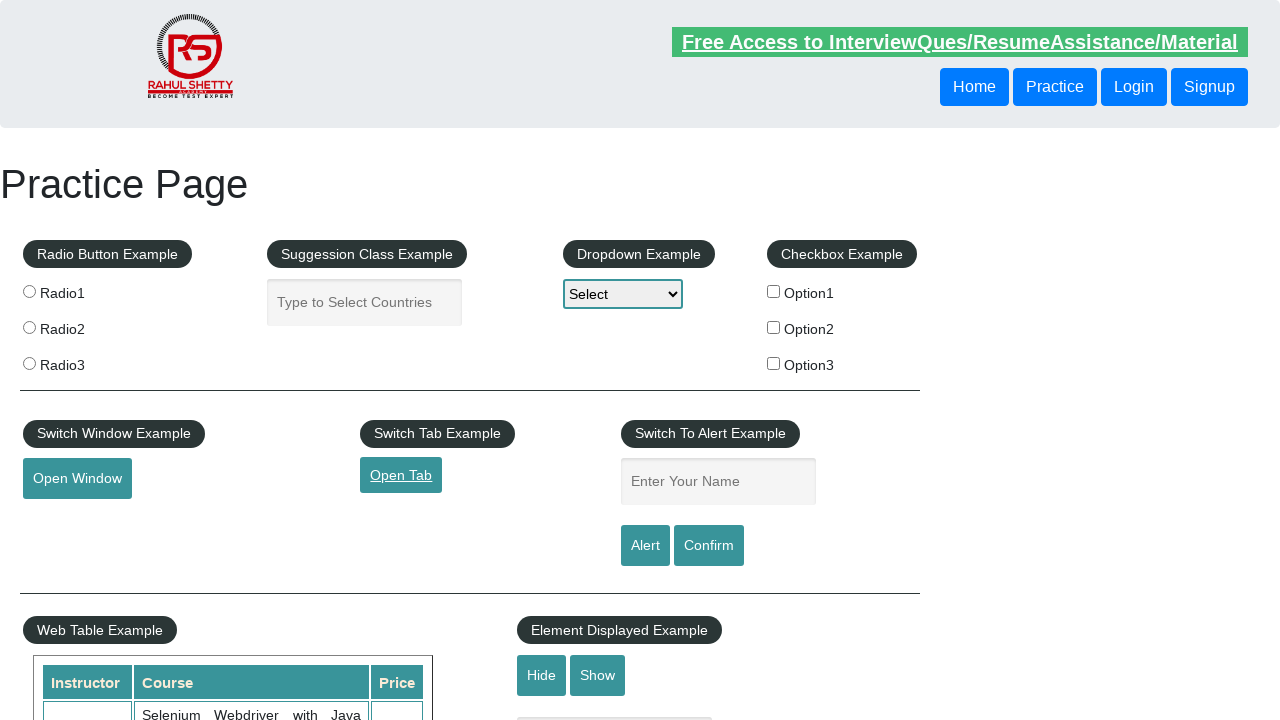

New tab opened and captured
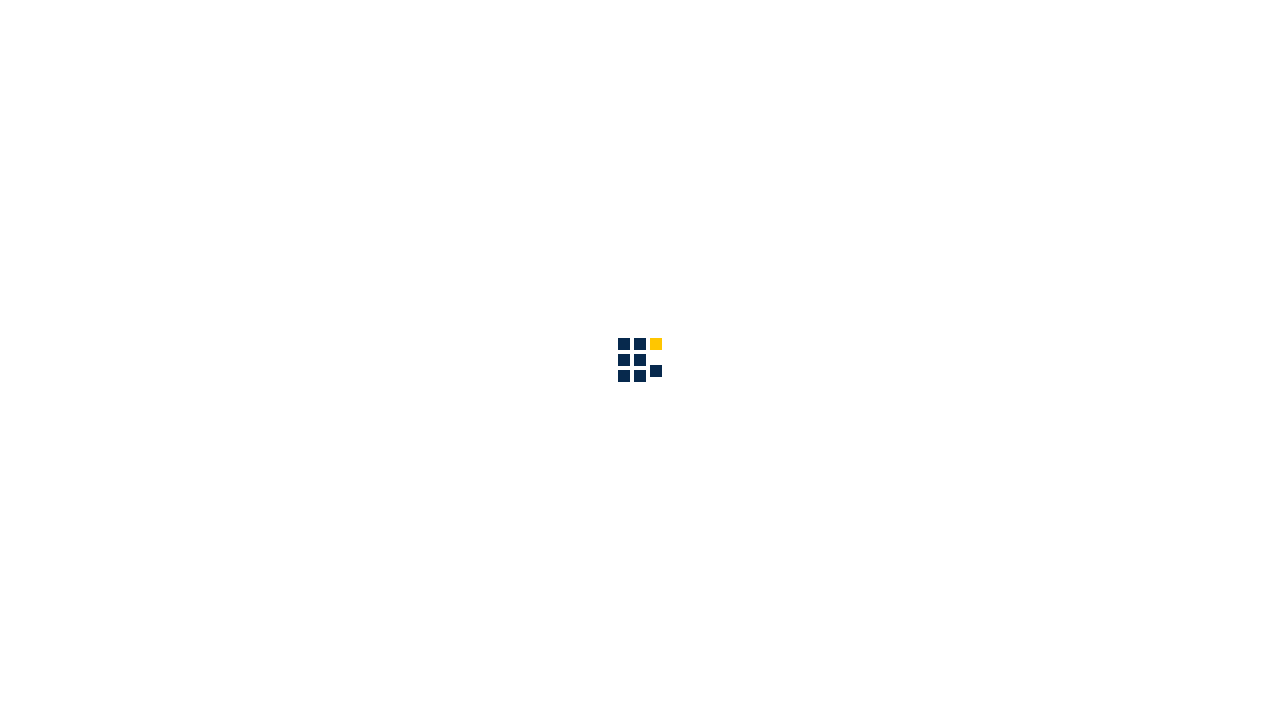

New tab page loaded completely
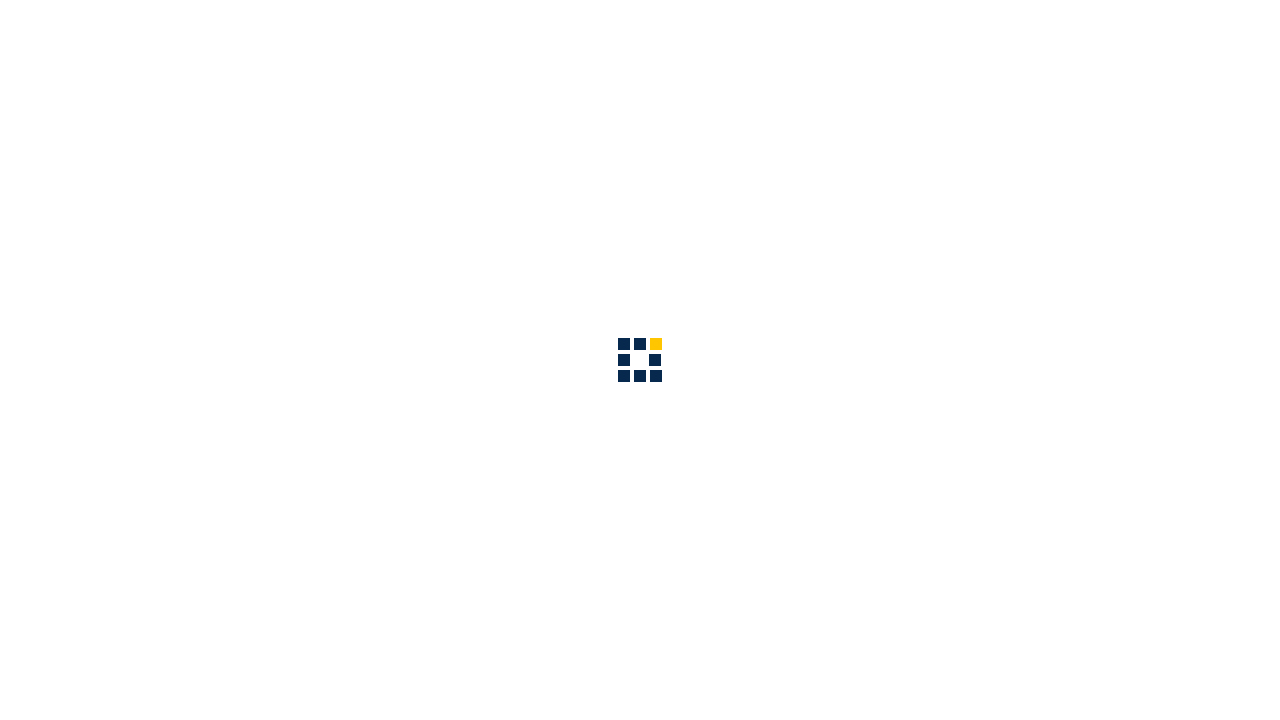

Retrieved new tab title: QAClick Academy - A Testing Academy to Learn, Earn and Shine
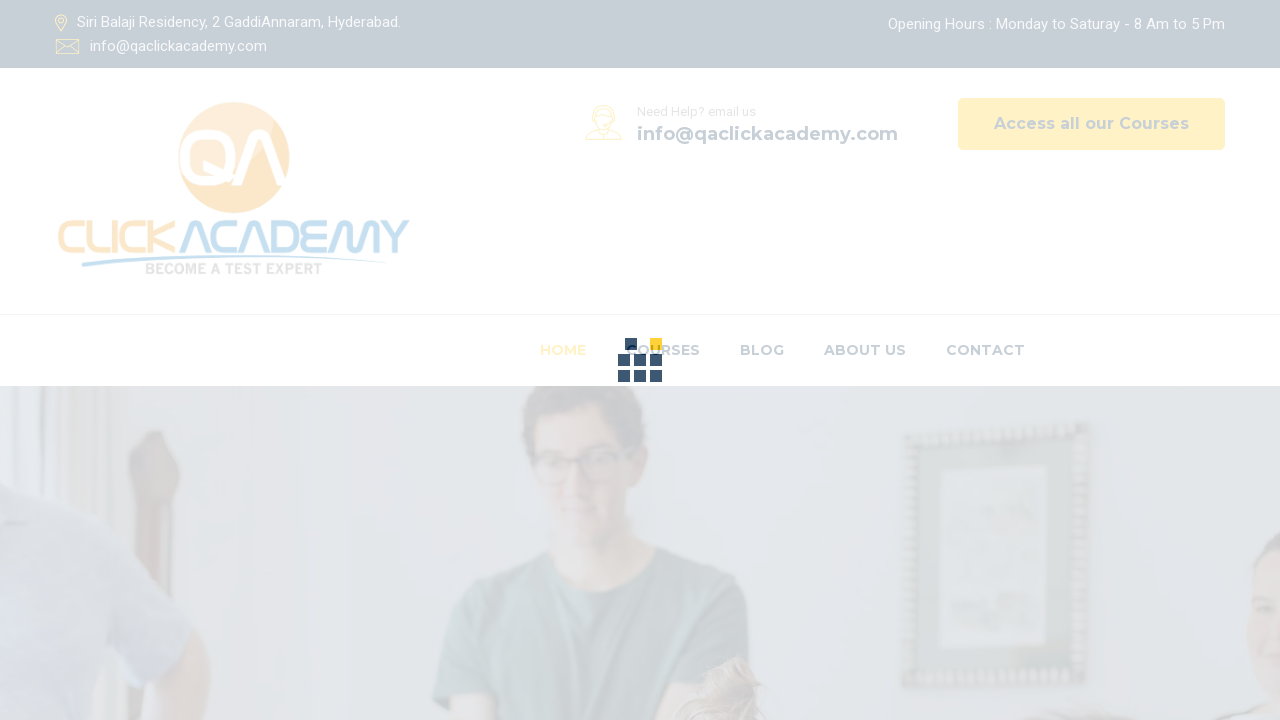

Closed the new tab
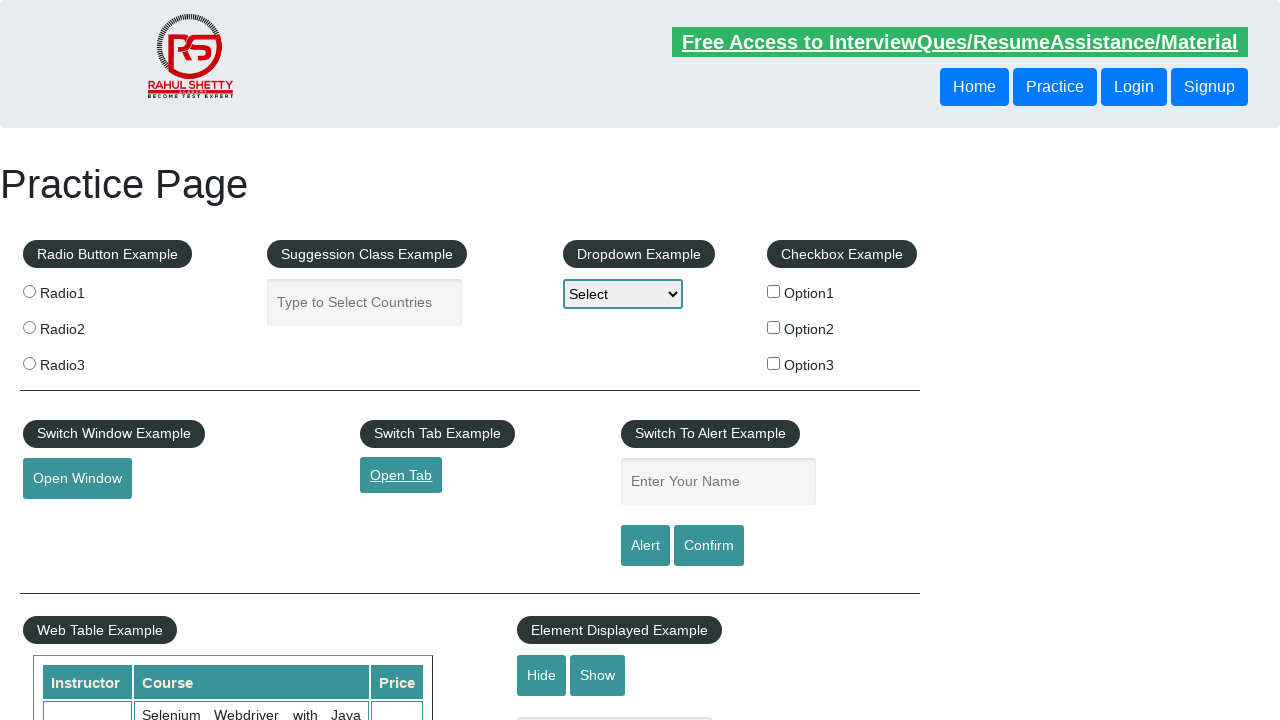

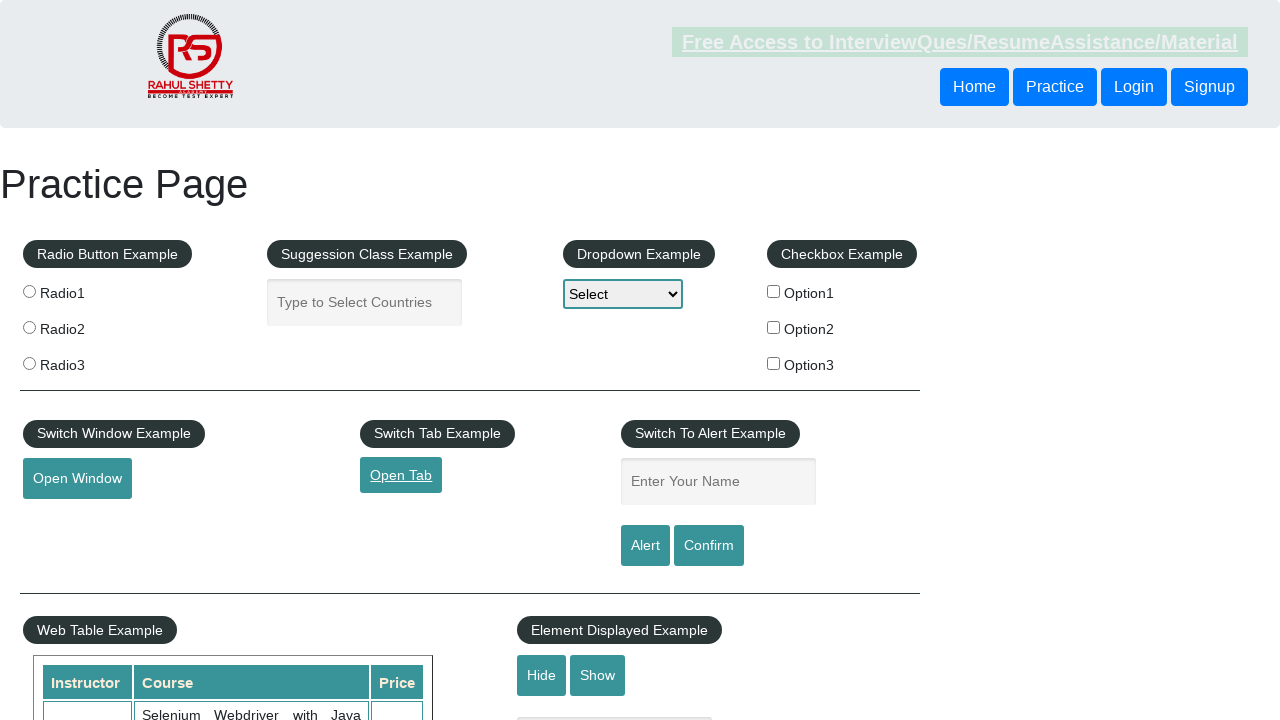